Tests the text box form by clicking on Elements section, then Text Box, and filling out user information including name, email, and addresses

Starting URL: https://demoqa.com

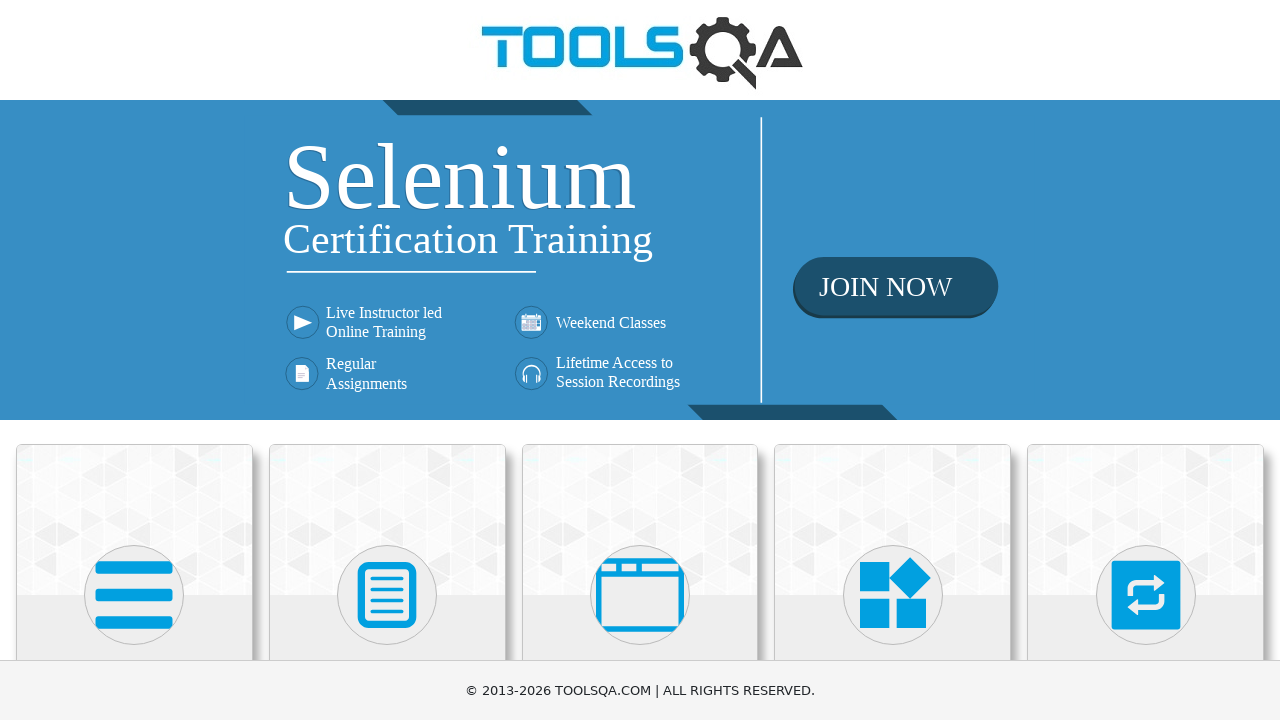

Clicked on Elements section at (134, 360) on xpath=//h5[text()='Elements']
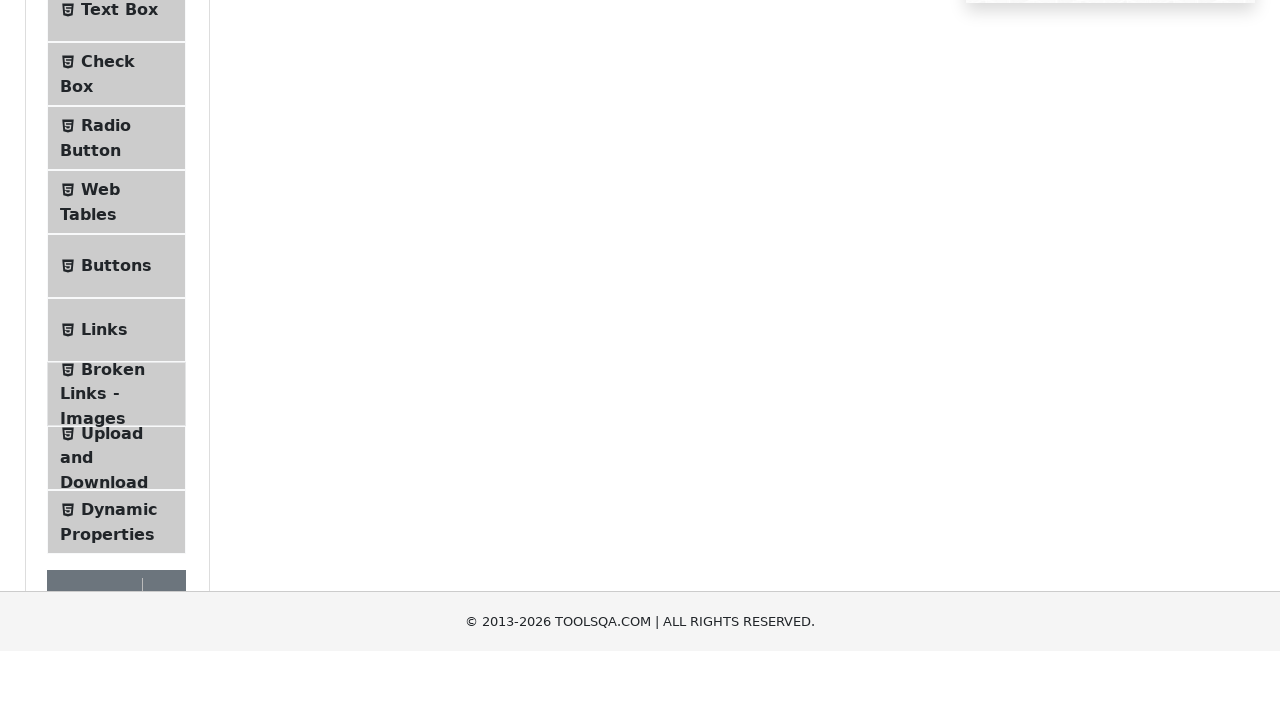

Clicked on Text Box menu item at (119, 261) on xpath=//span[text()='Text Box']
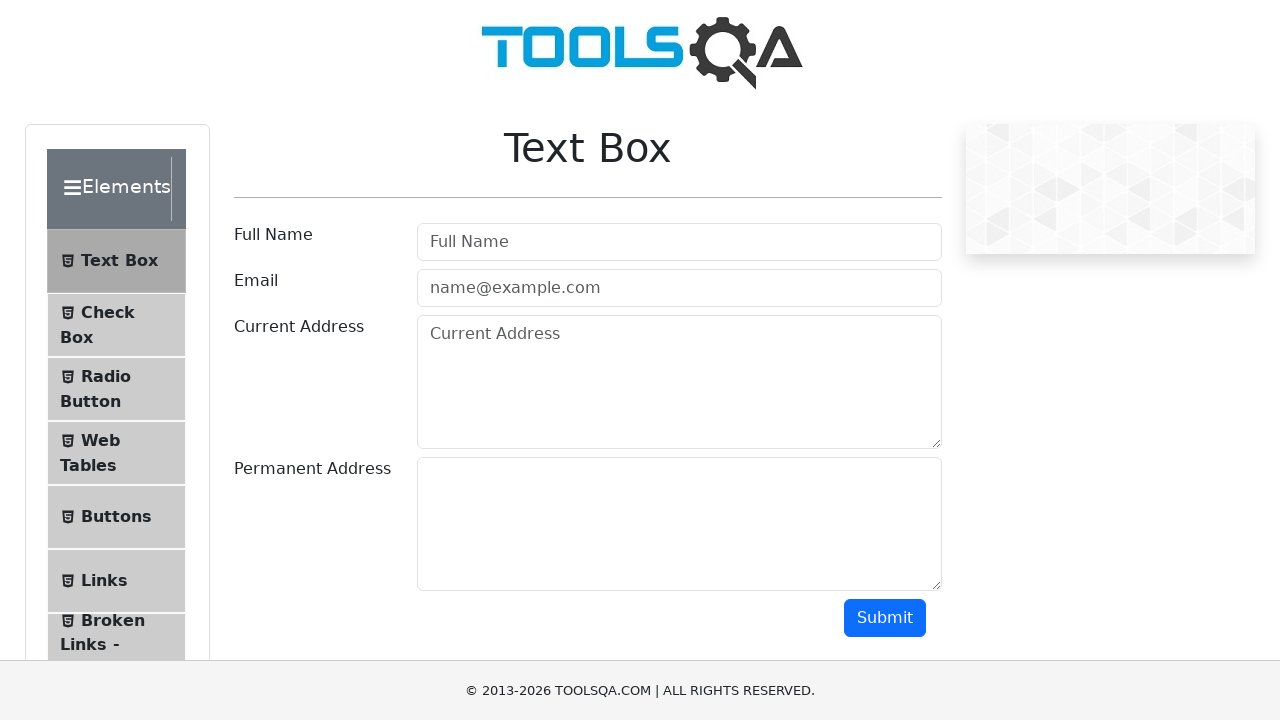

Filled in user name as 'John Doe' on #userName
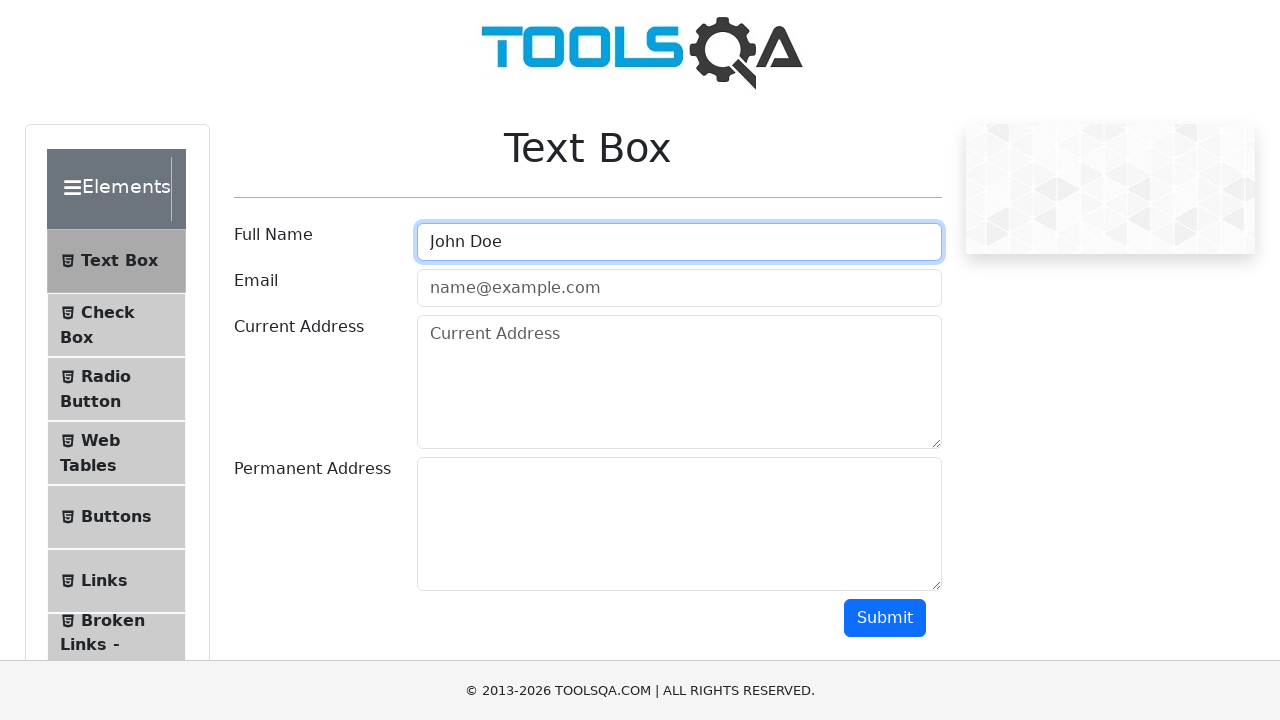

Filled in email as 'johndoe@example.com' on #userEmail
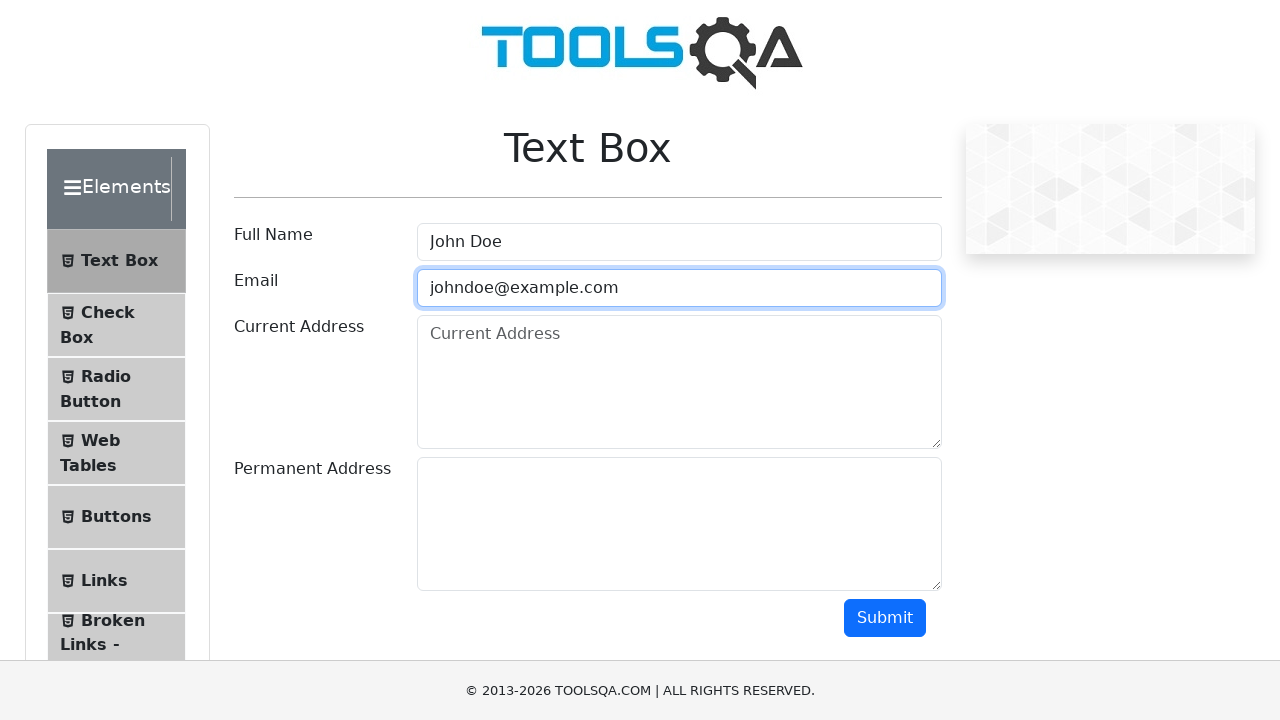

Filled in current address as '123 Main Street, New York, NY 10001' on #currentAddress
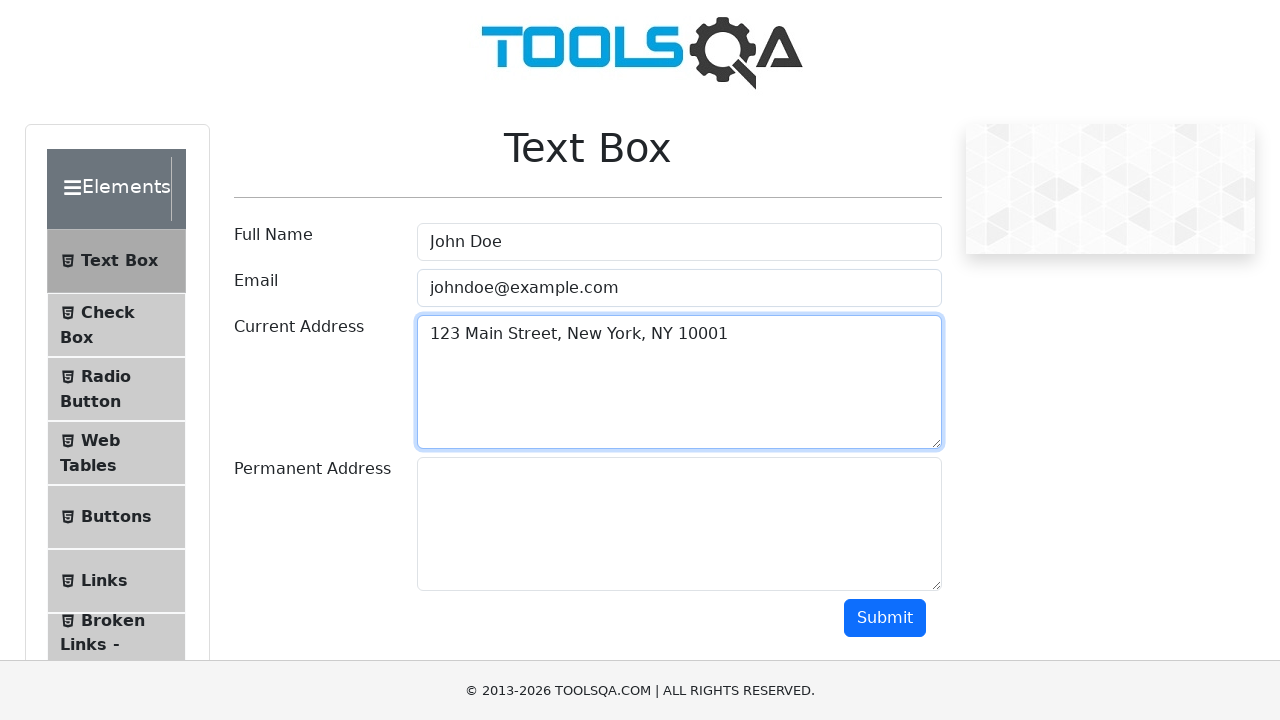

Scrolled down 300px to view permanent address field
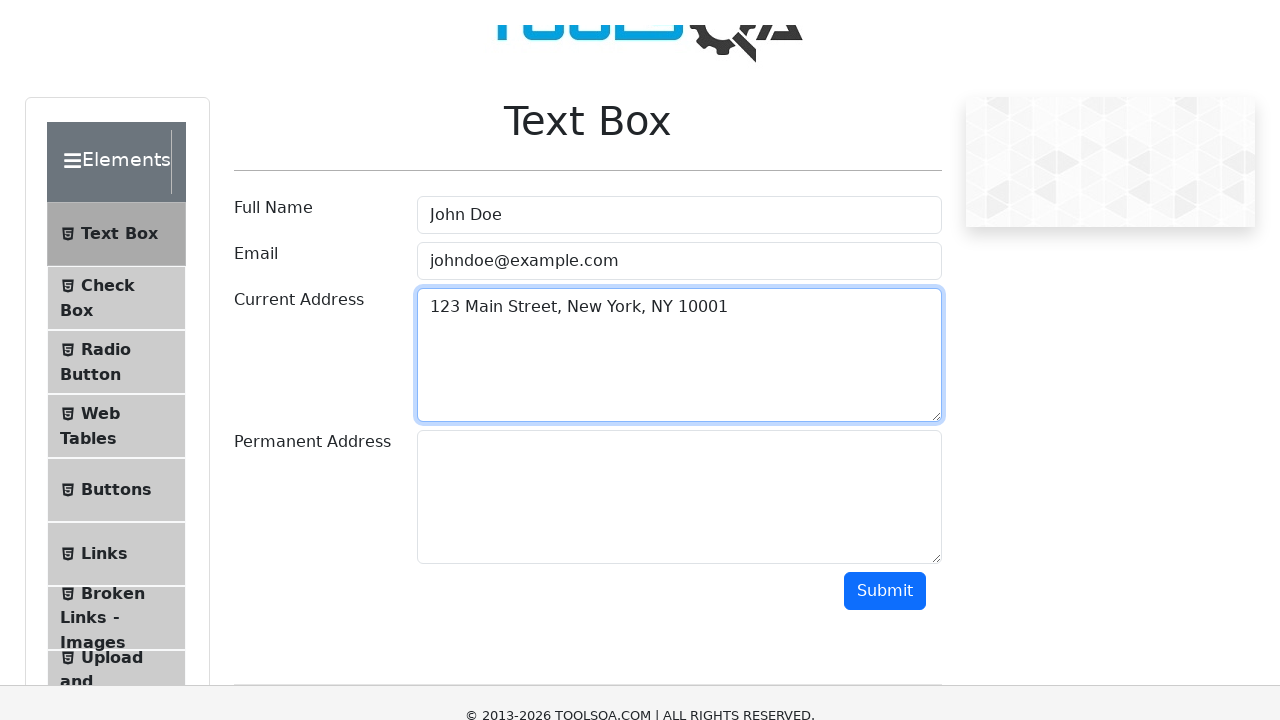

Filled in permanent address as '456 Oak Avenue, Los Angeles, CA 90001' on #permanentAddress
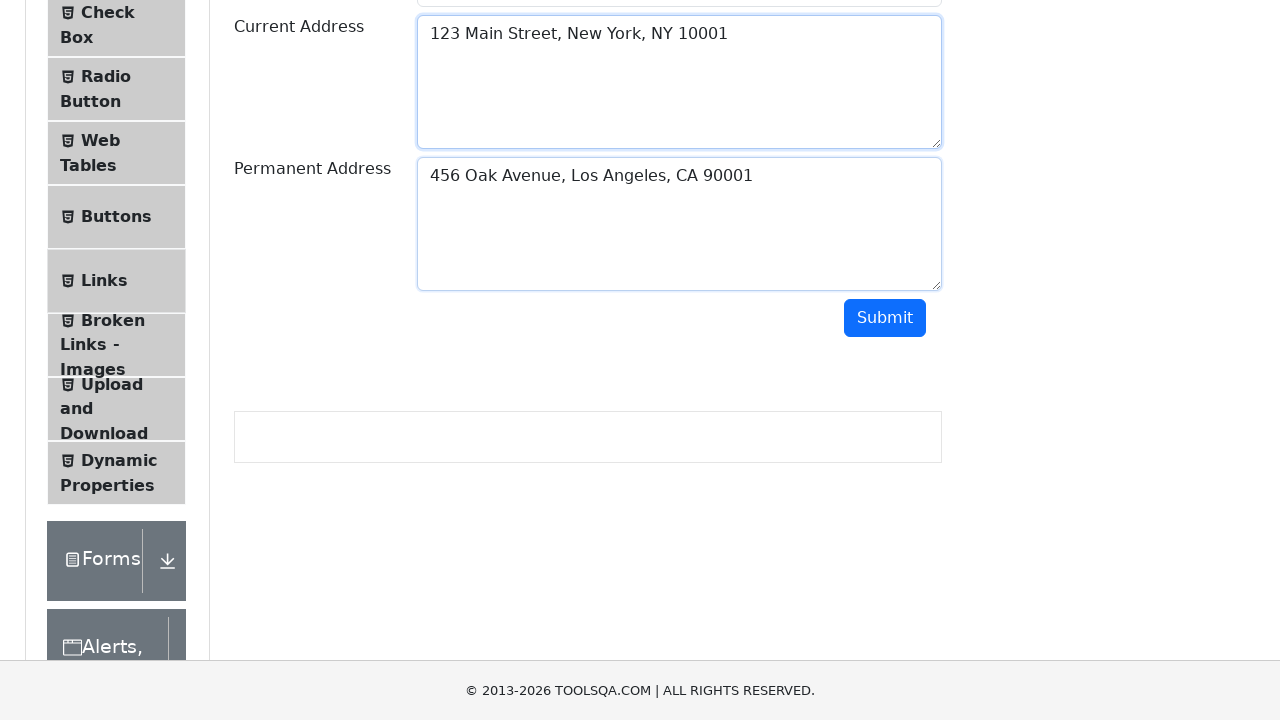

Clicked submit button to complete form submission at (885, 318) on #submit
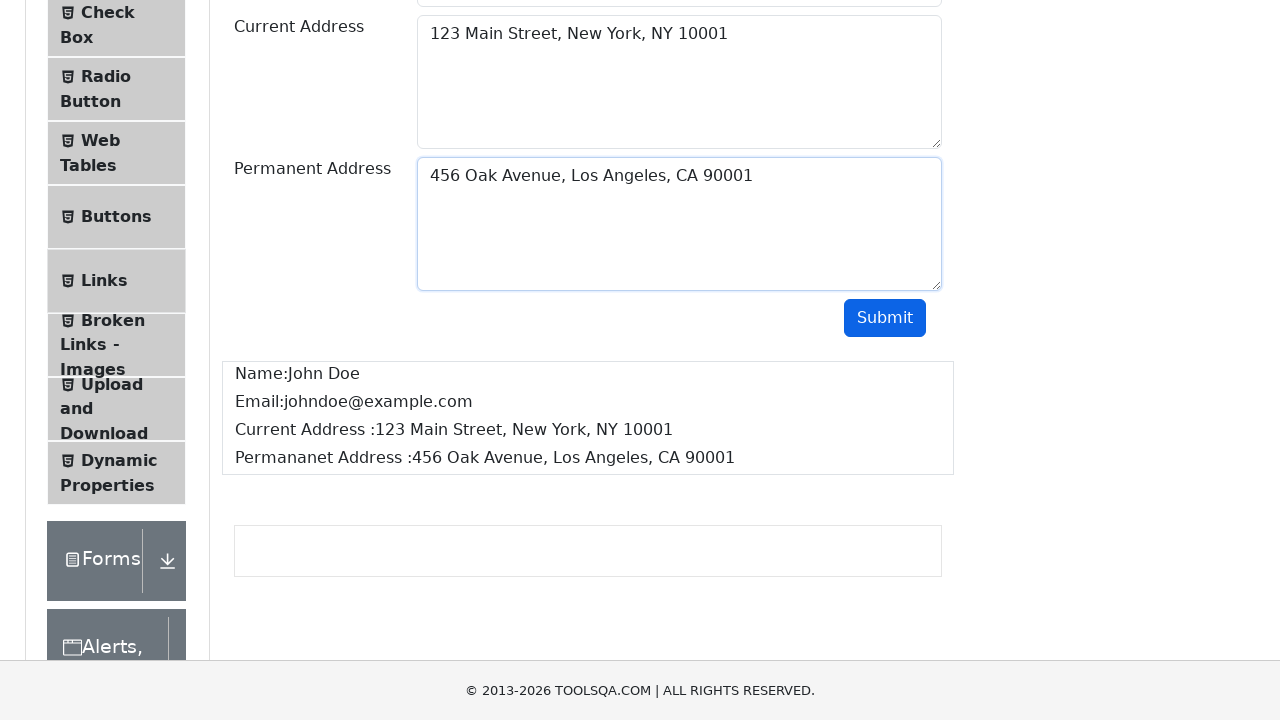

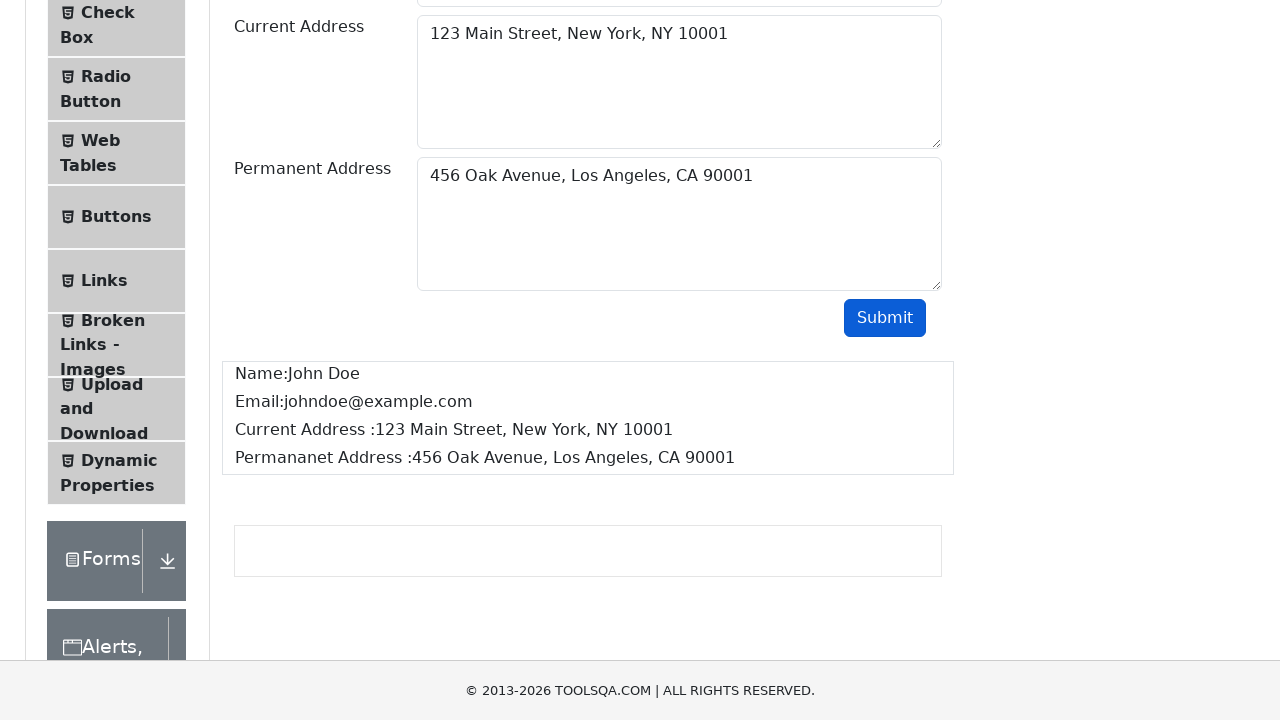